Tests a web form by entering text into a text box and clicking the submit button, then verifies a confirmation message appears.

Starting URL: https://www.selenium.dev/selenium/web/web-form.html

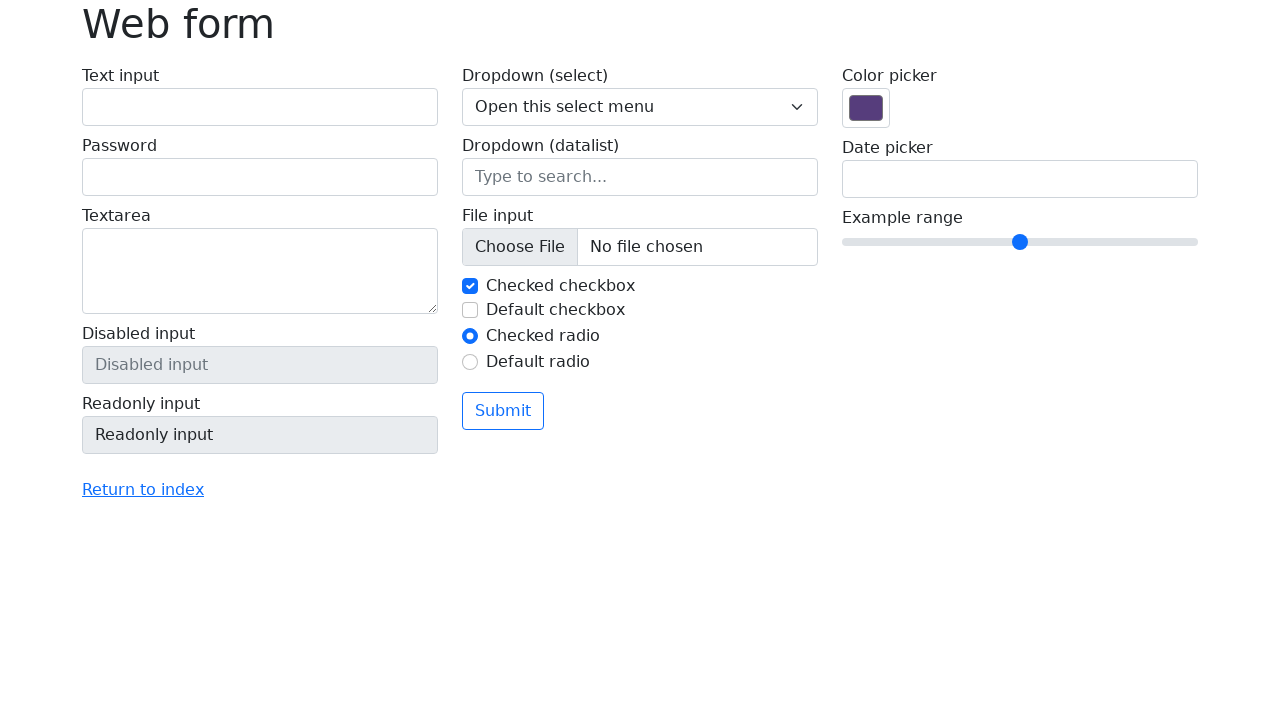

Filled text input field with 'Selenium' on input[name='my-text']
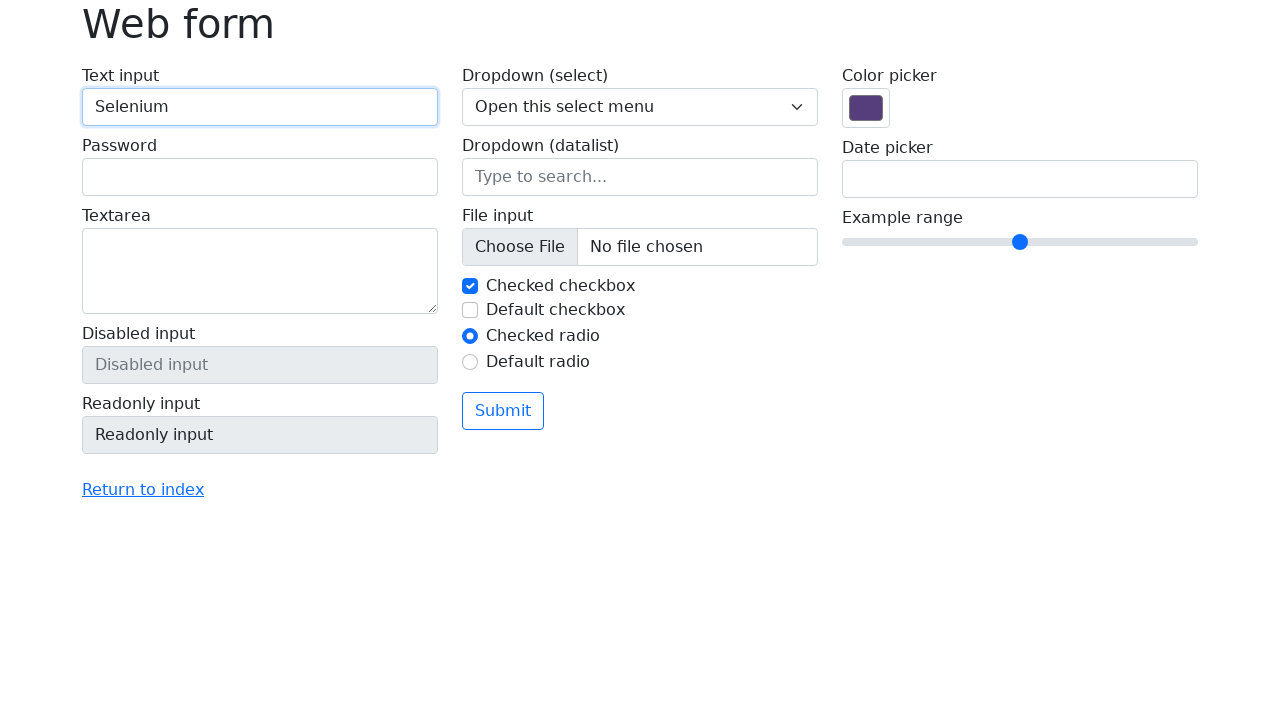

Clicked the submit button at (503, 411) on button
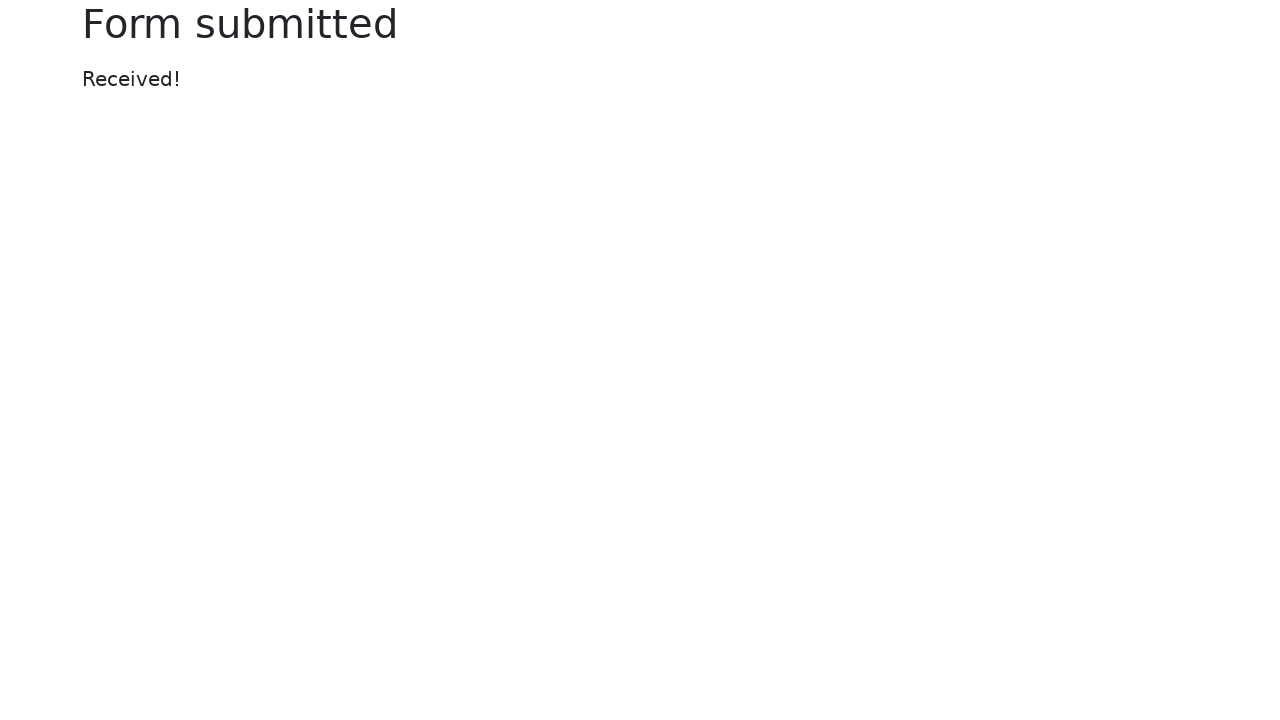

Confirmation message appeared on page
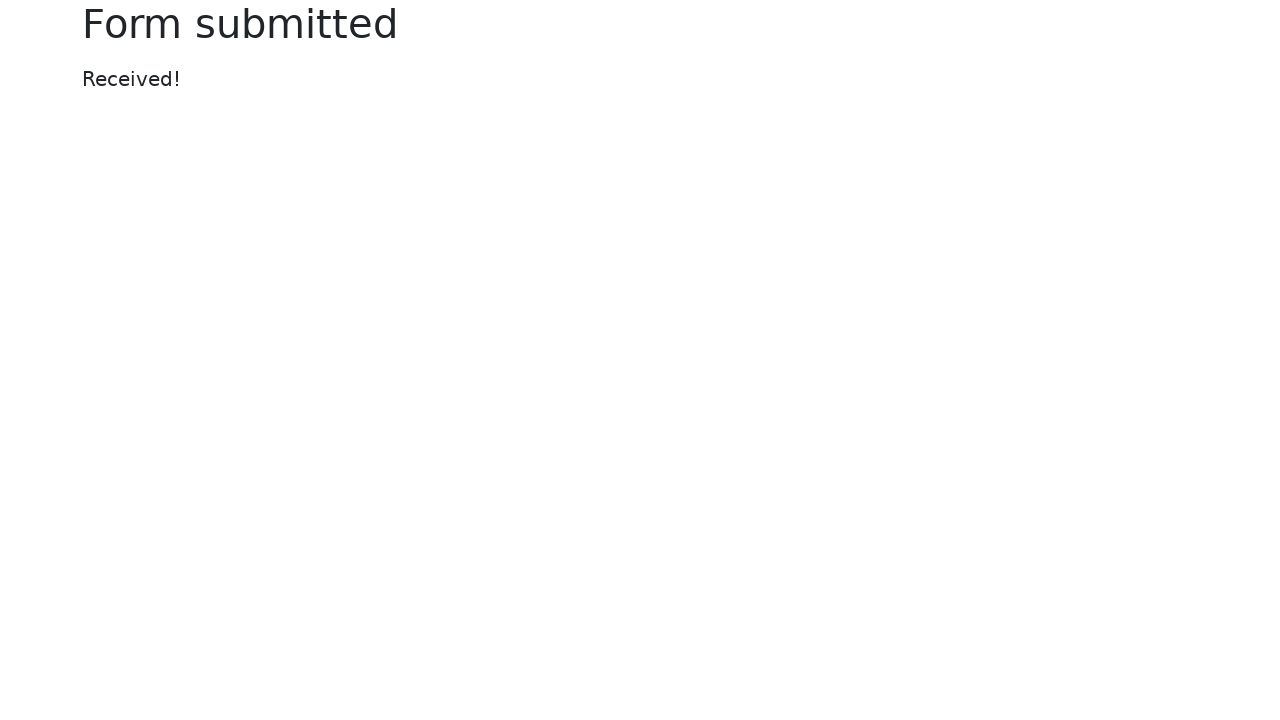

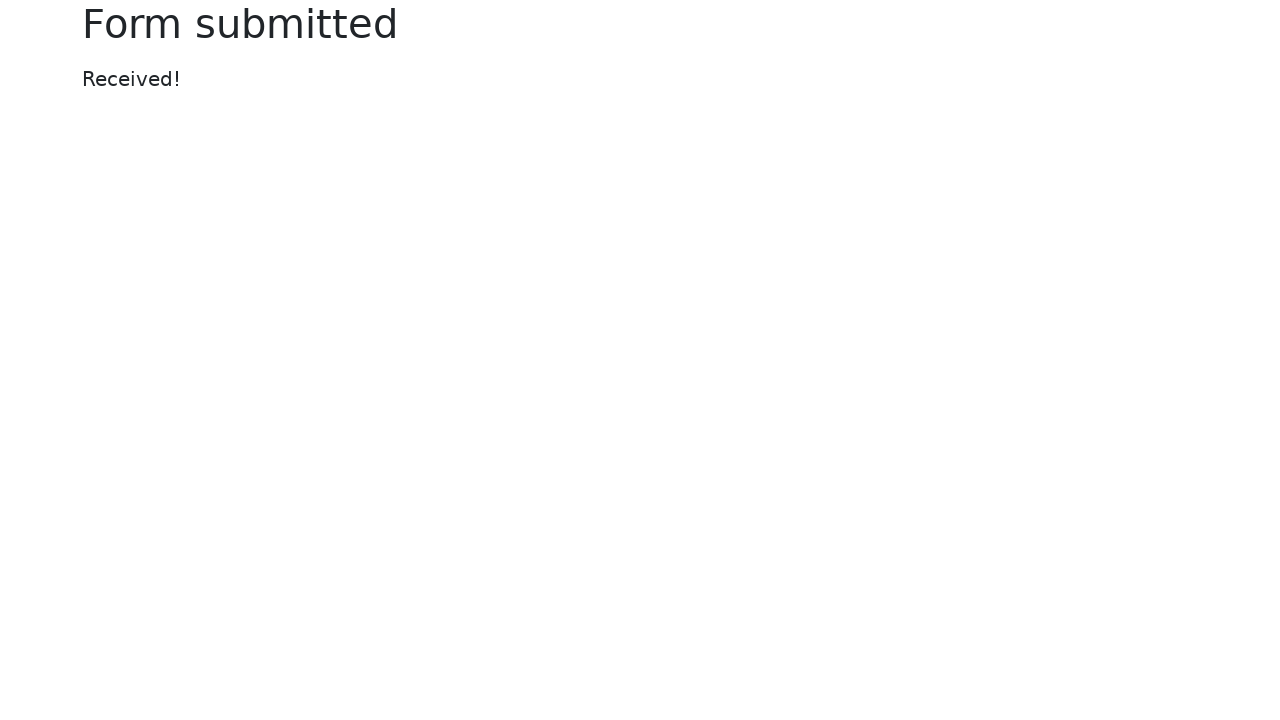